Navigates to a portfolio website and waits for page content to load

Starting URL: https://nuevoivonportf.web.app/

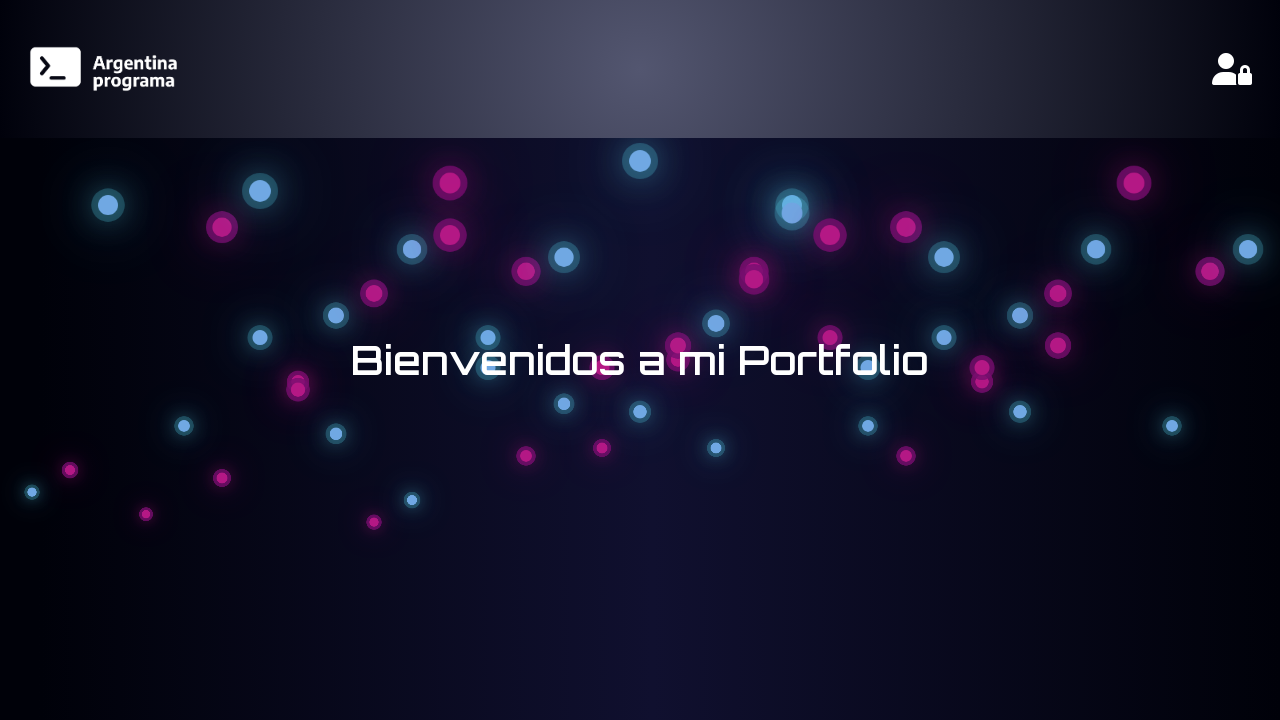

Waited for page to reach networkidle state and fully load
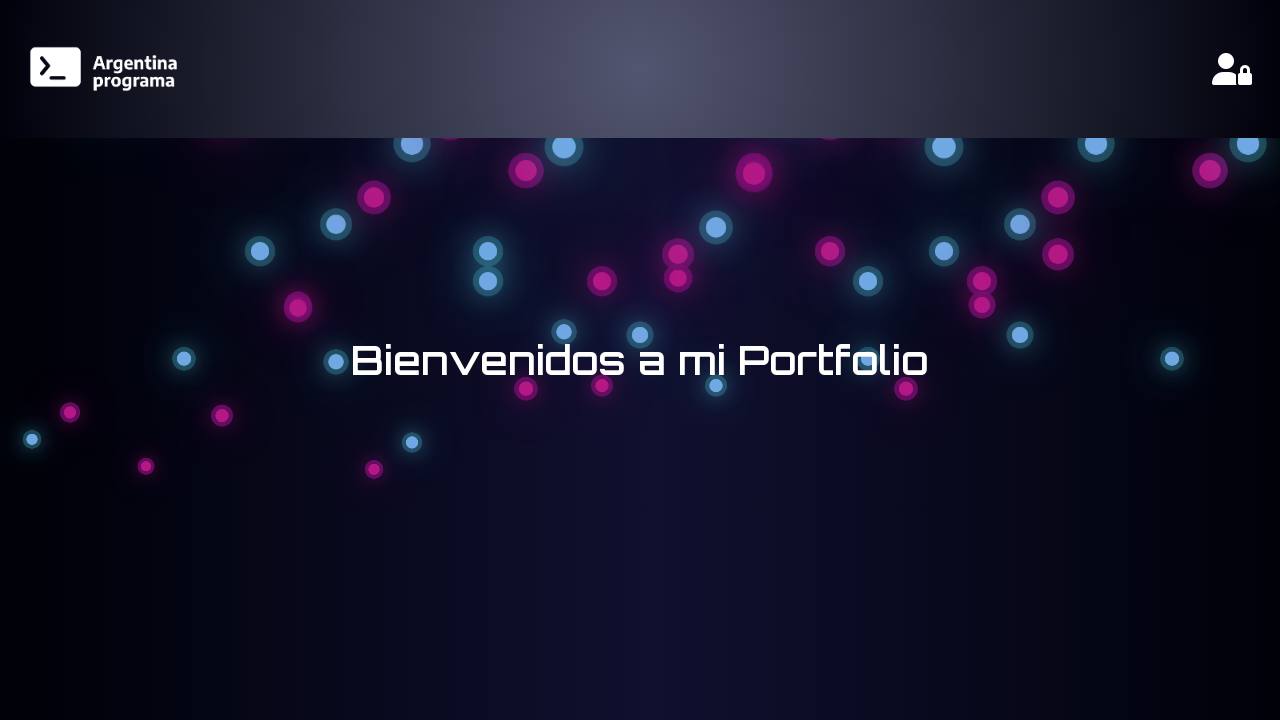

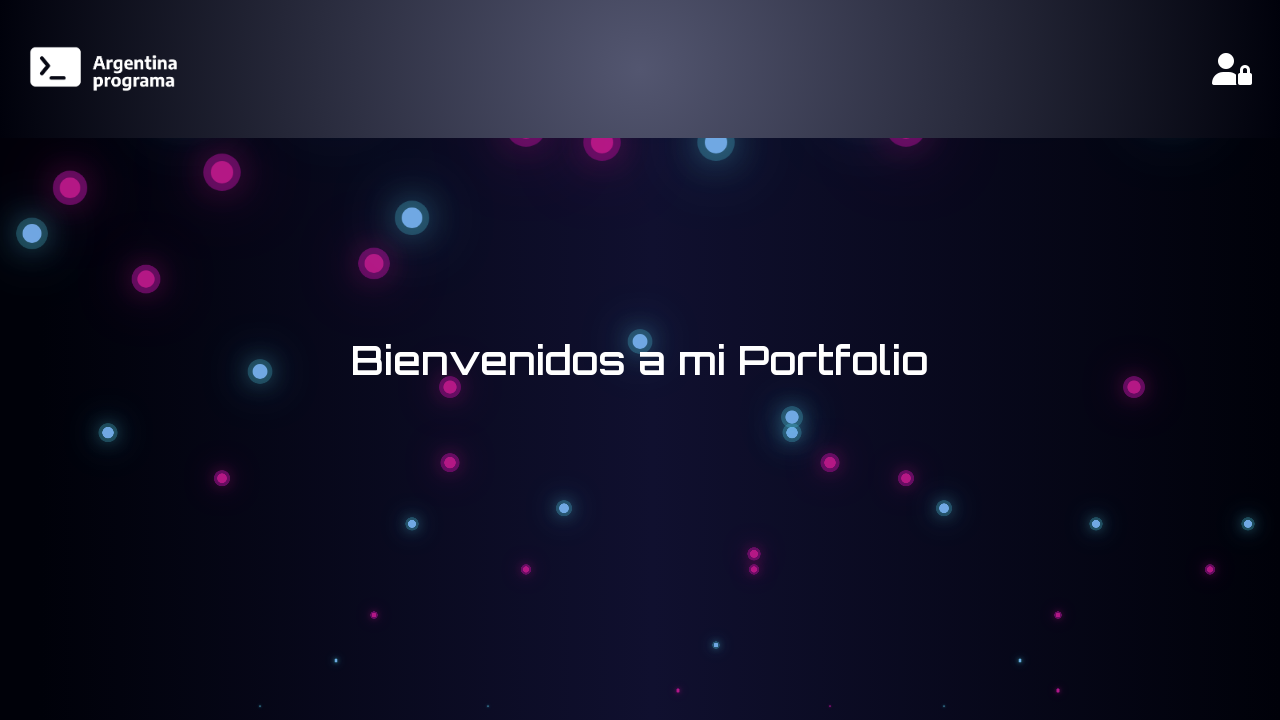